Tests that form elements (email textbox, age radio button, education textarea) are displayed and can be interacted with when visible

Starting URL: https://automationfc.github.io/basic-form/index.html

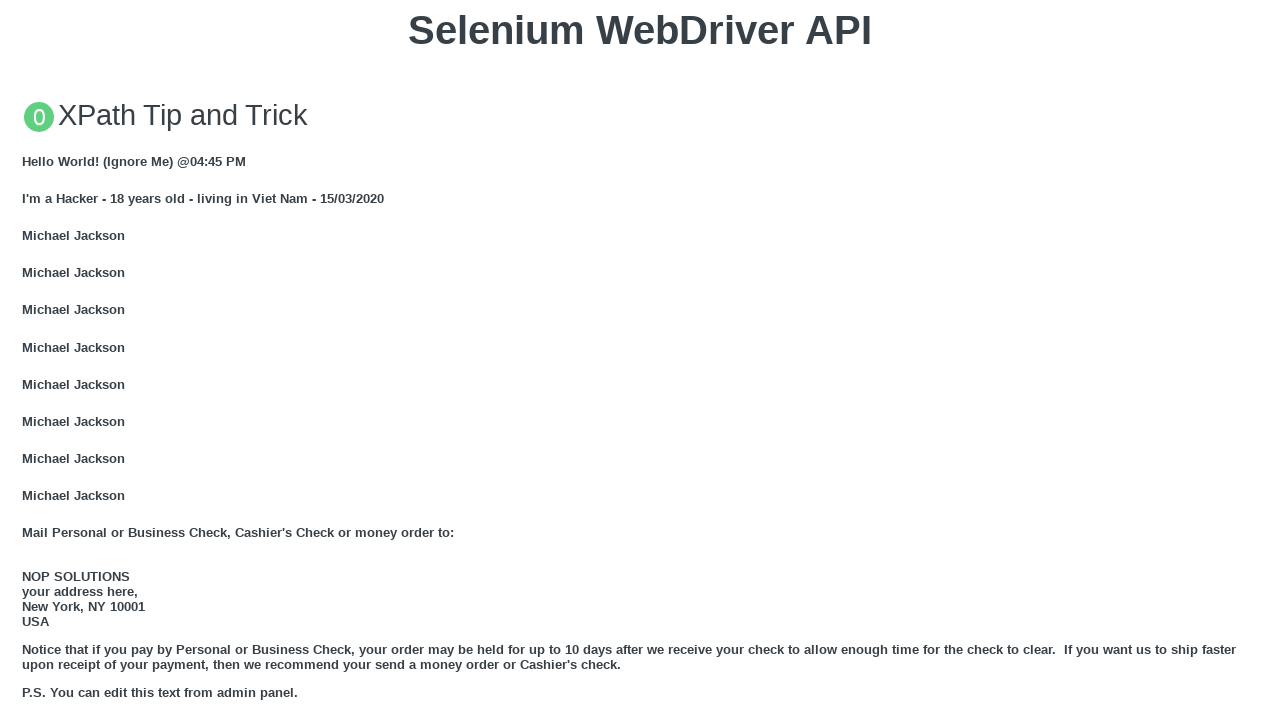

Email textbox is visible and filled with 'Automation Testing' on xpath=//input[@id='mail']
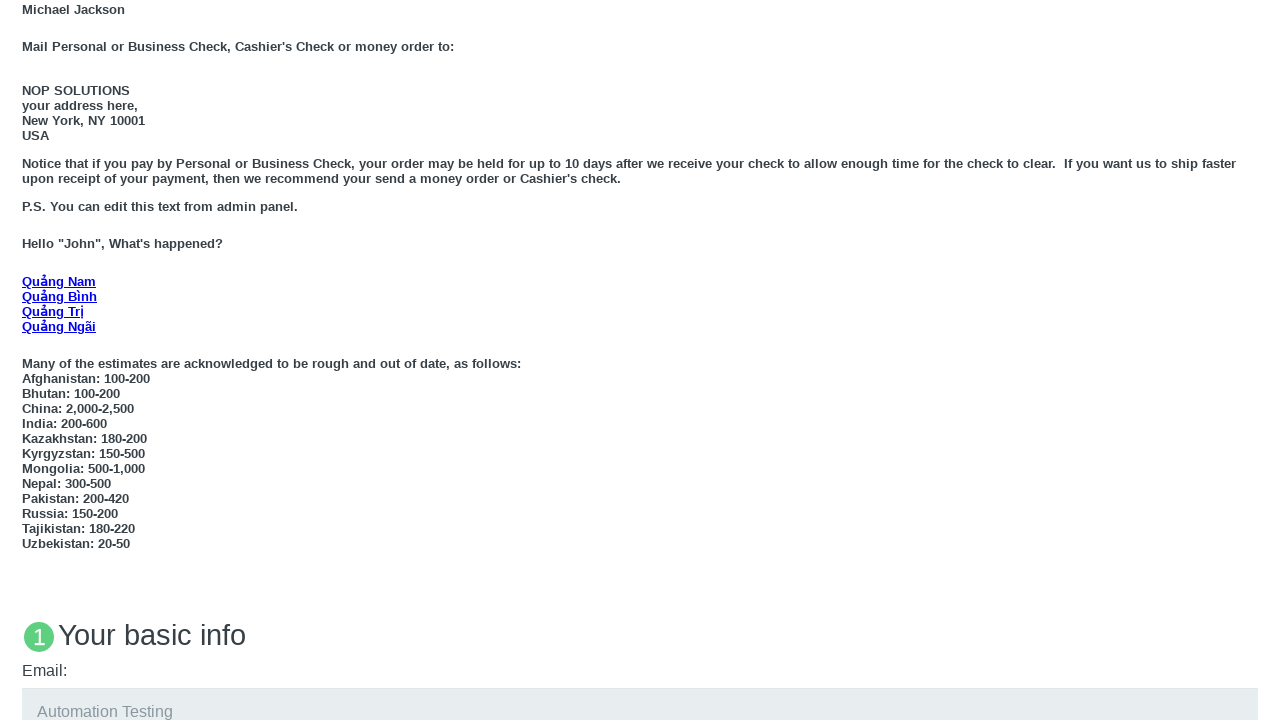

Age radio button (under 18) is visible and clicked at (28, 360) on xpath=//input[@id='under_18']
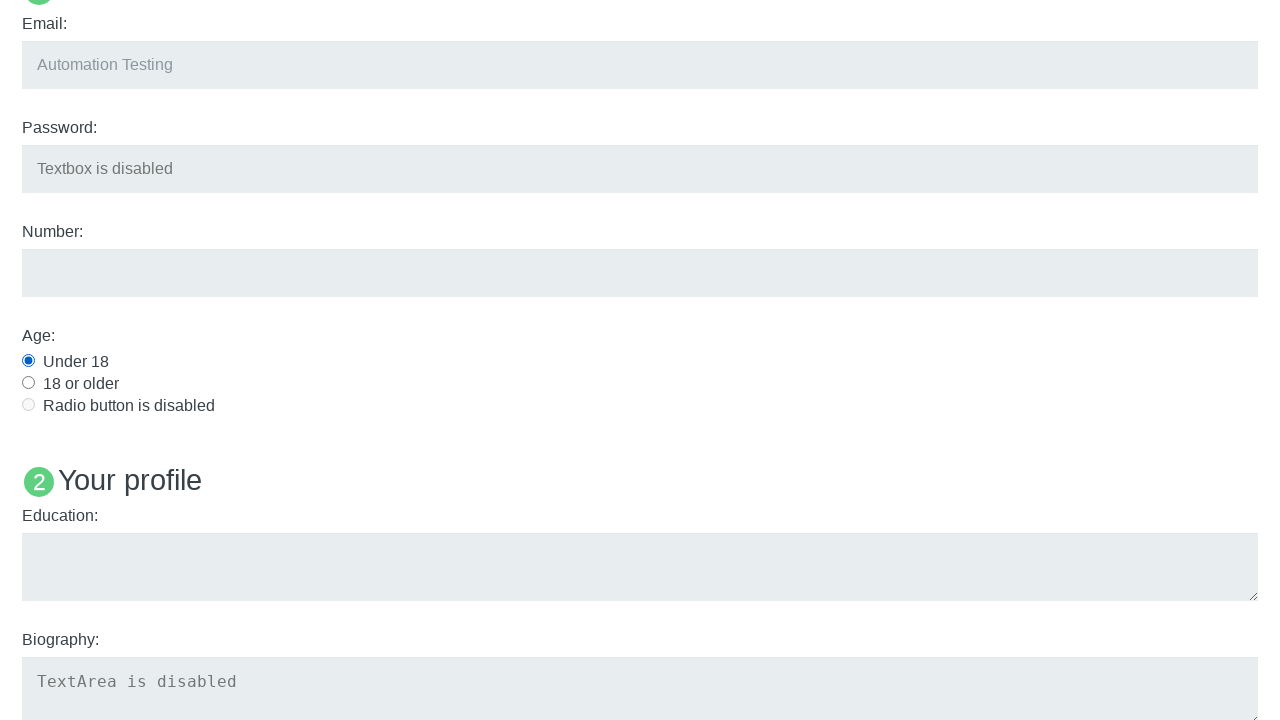

Education textarea is visible and filled with 'Automation Testing' on xpath=//textarea[@id='edu']
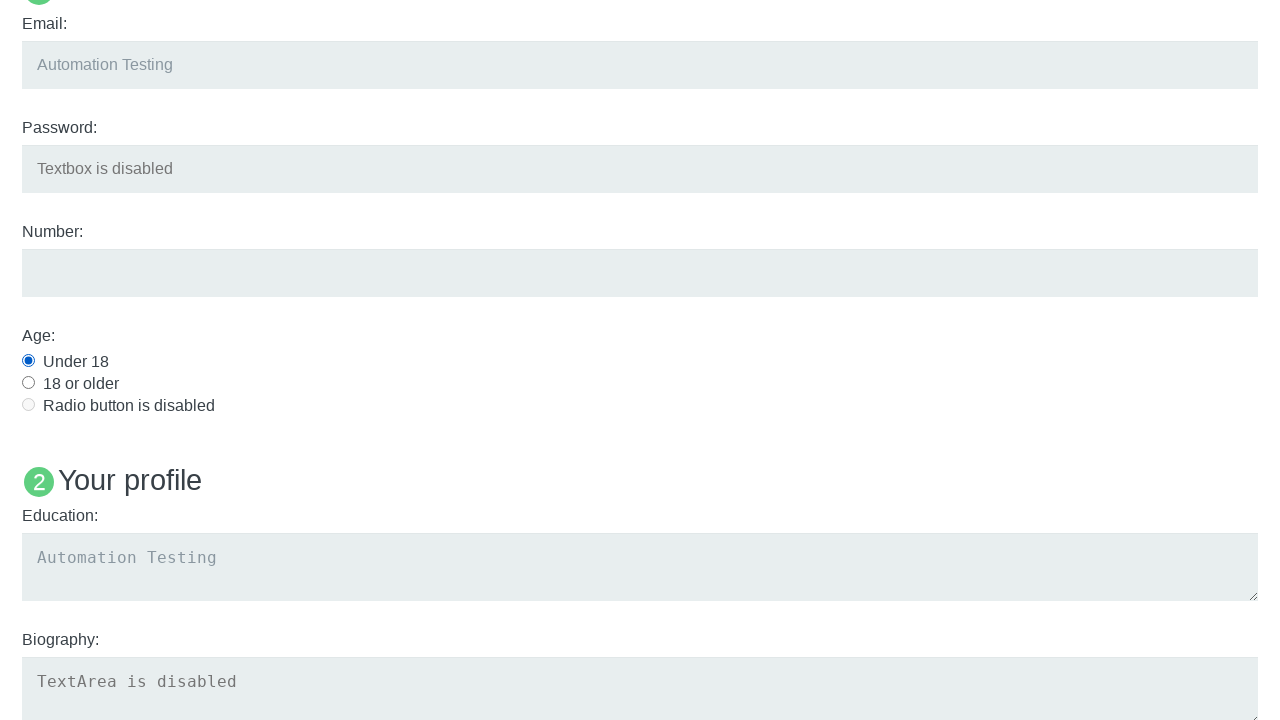

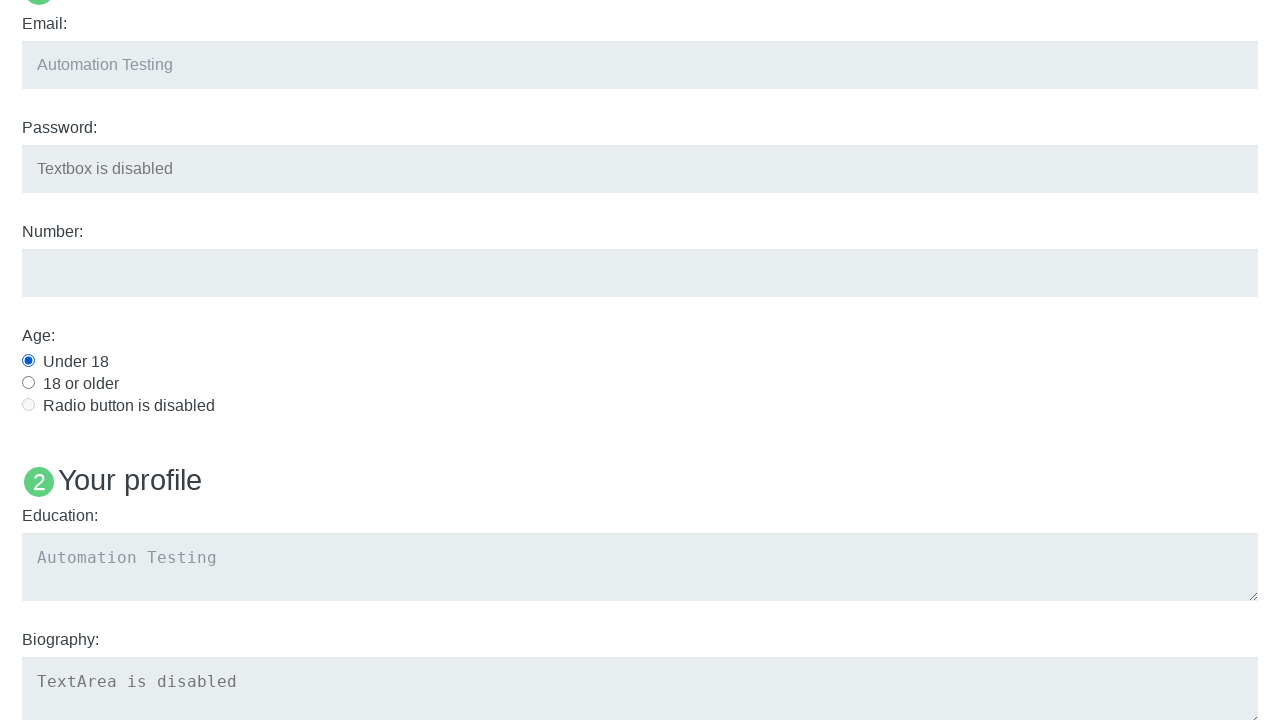